Navigates to Argentina's INDEC statistics page and verifies that a downloadable file link is present on the page

Starting URL: https://www.indec.gob.ar/indec/web/Nivel4-Tema-3-5-31

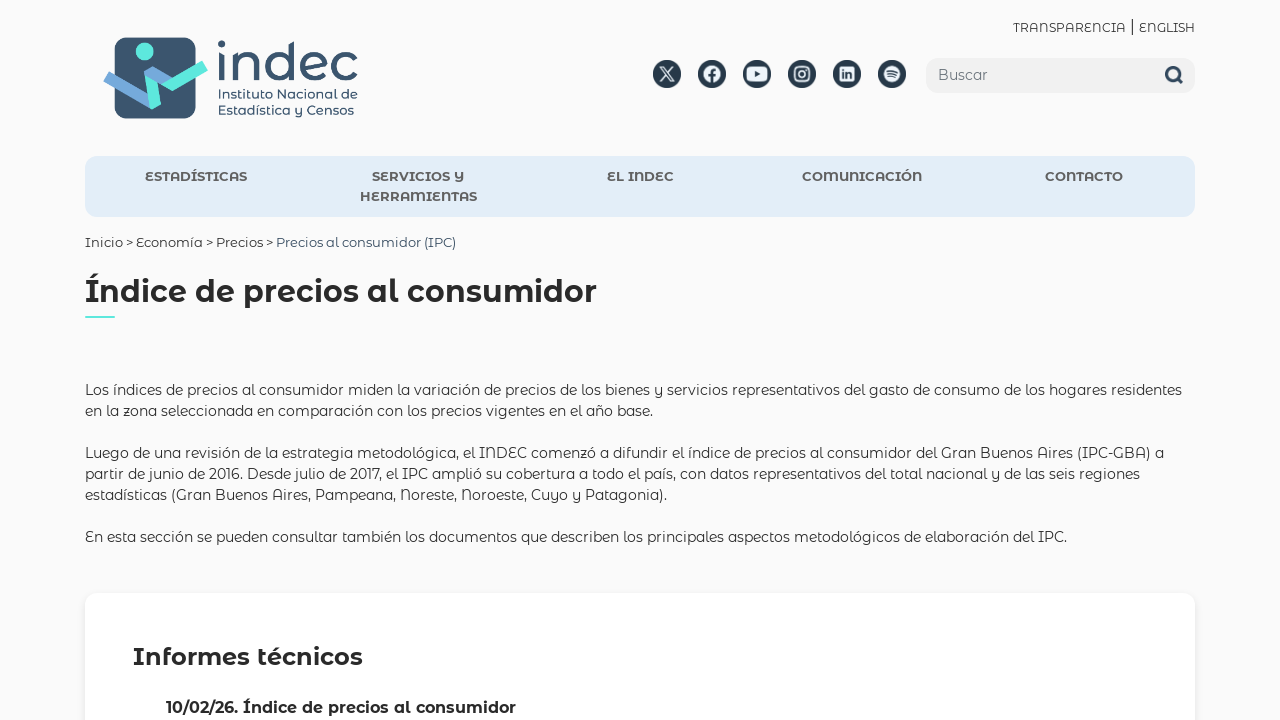

Navigated to Argentina's INDEC statistics page
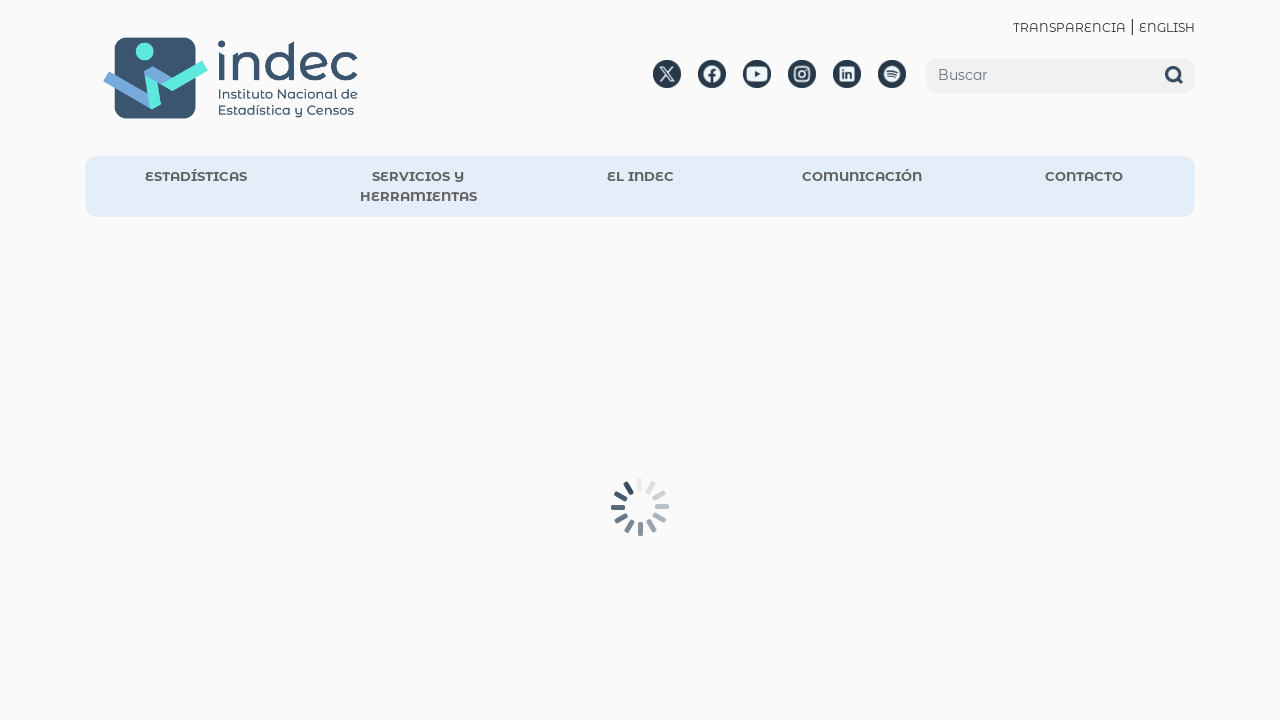

File download link appeared on the page
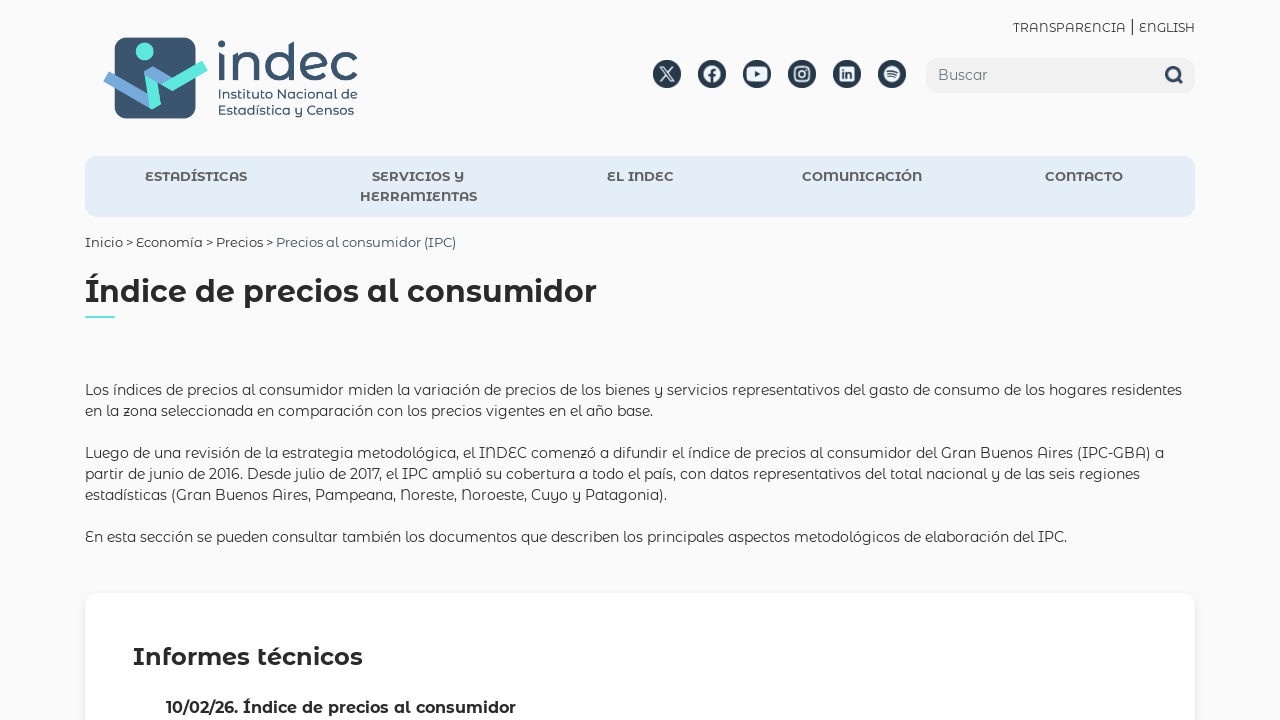

Retrieved href attribute from download link
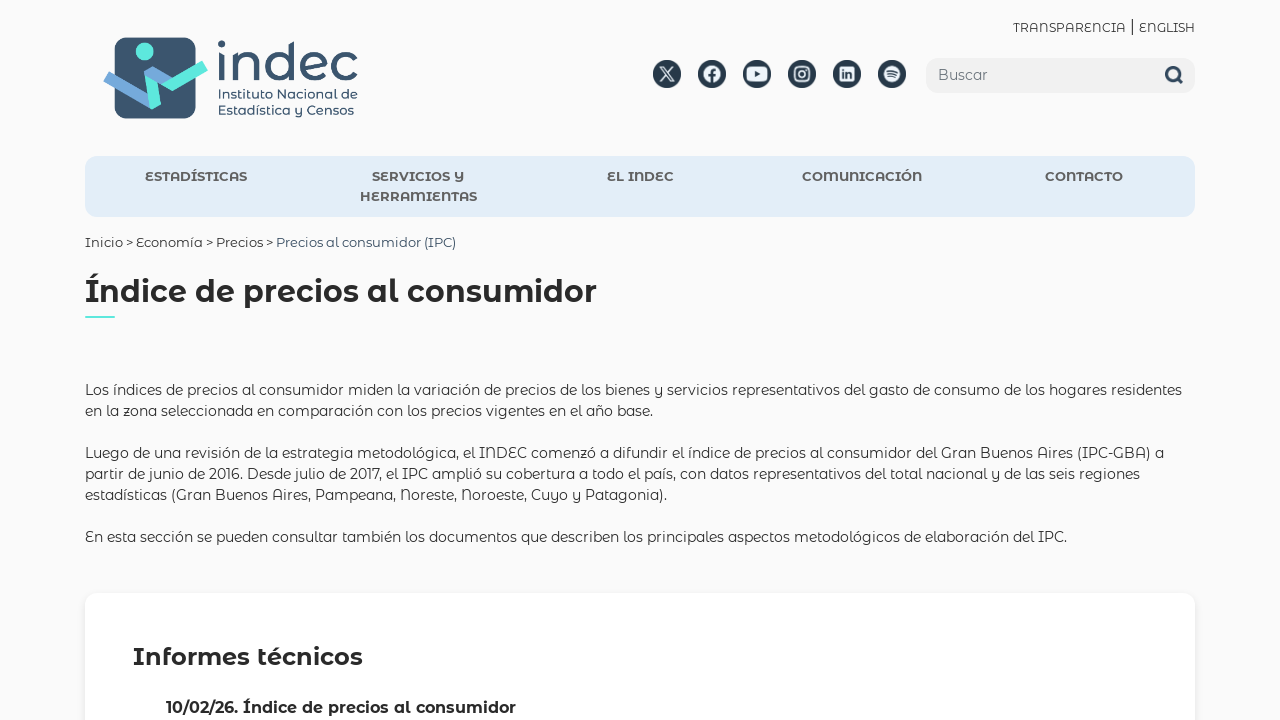

Verified that file download link has a valid href attribute
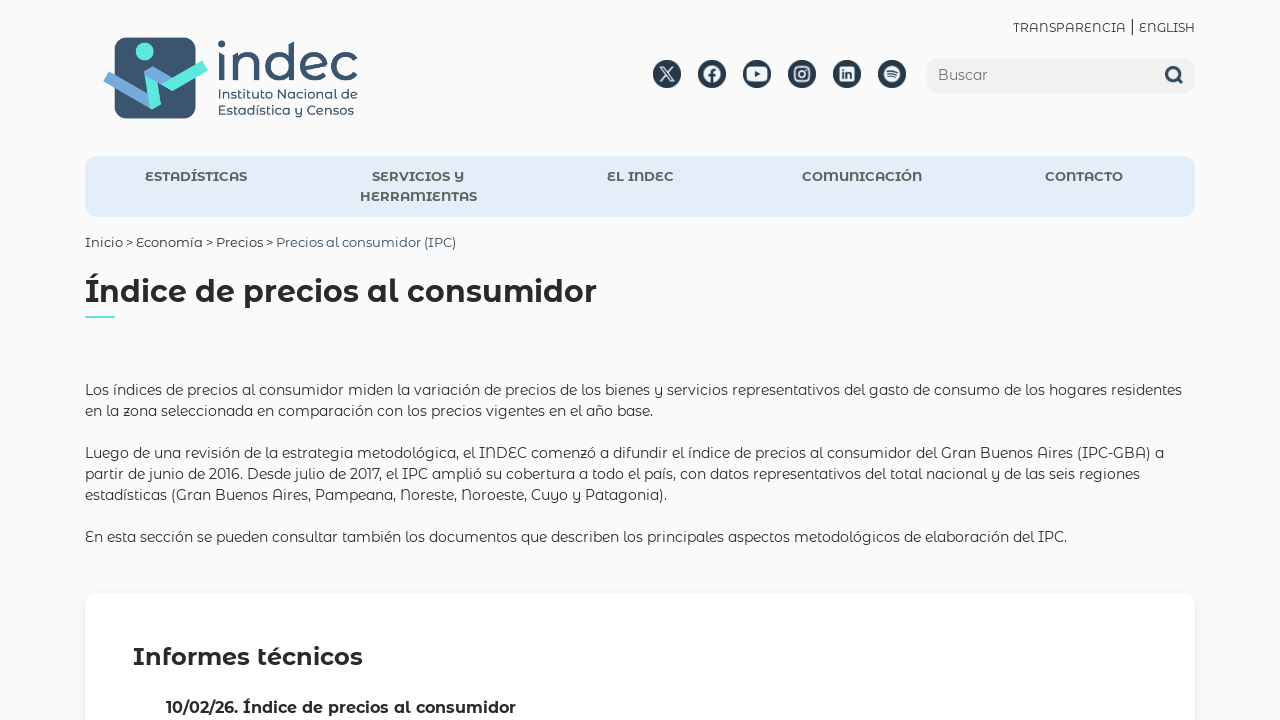

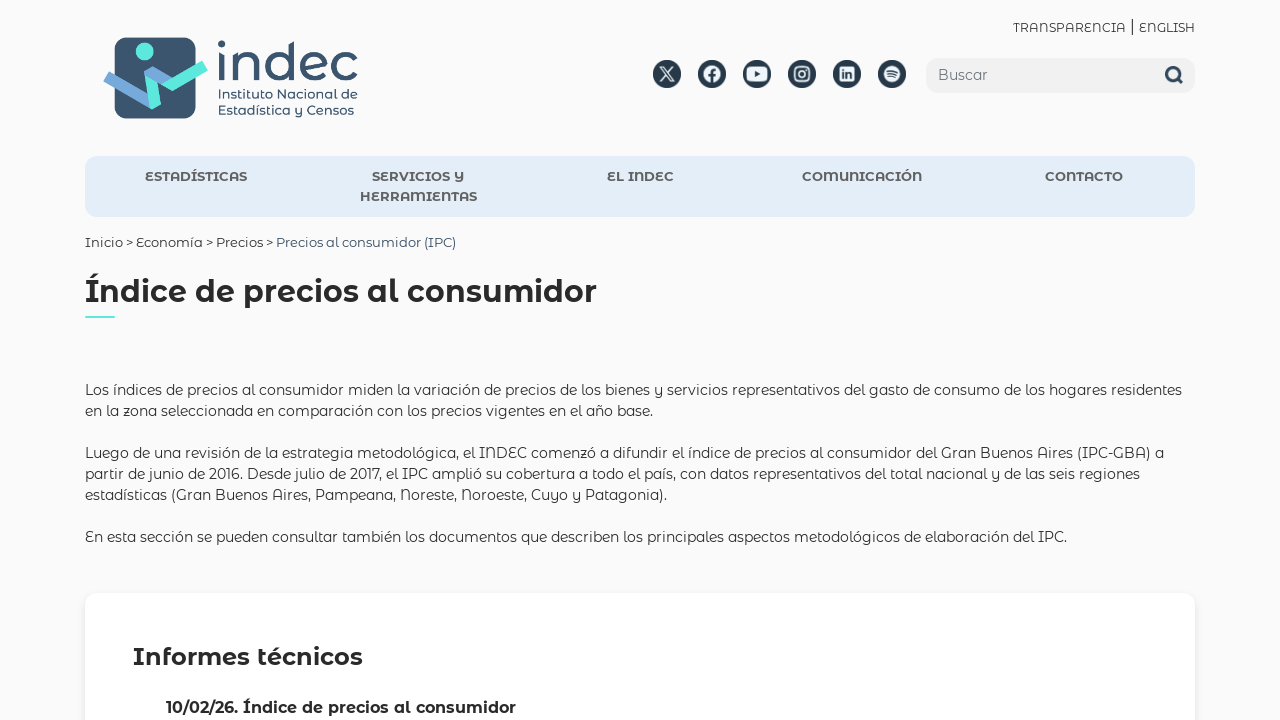